Tests various link interactions on a practice page including clicking links, navigating back, checking for broken links, and counting links on the page

Starting URL: https://leafground.com/link.xhtml

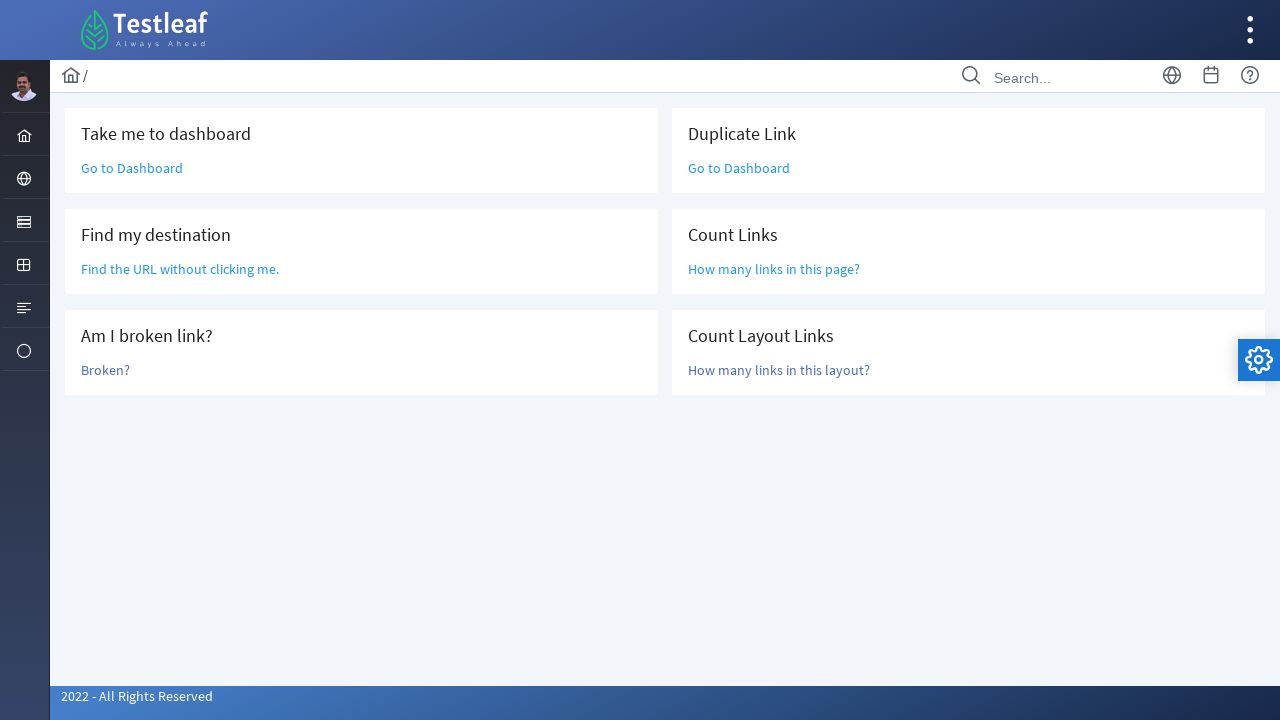

Clicked 'Go to Dashboard' link at (132, 168) on a:has-text('Go to Dashboard')
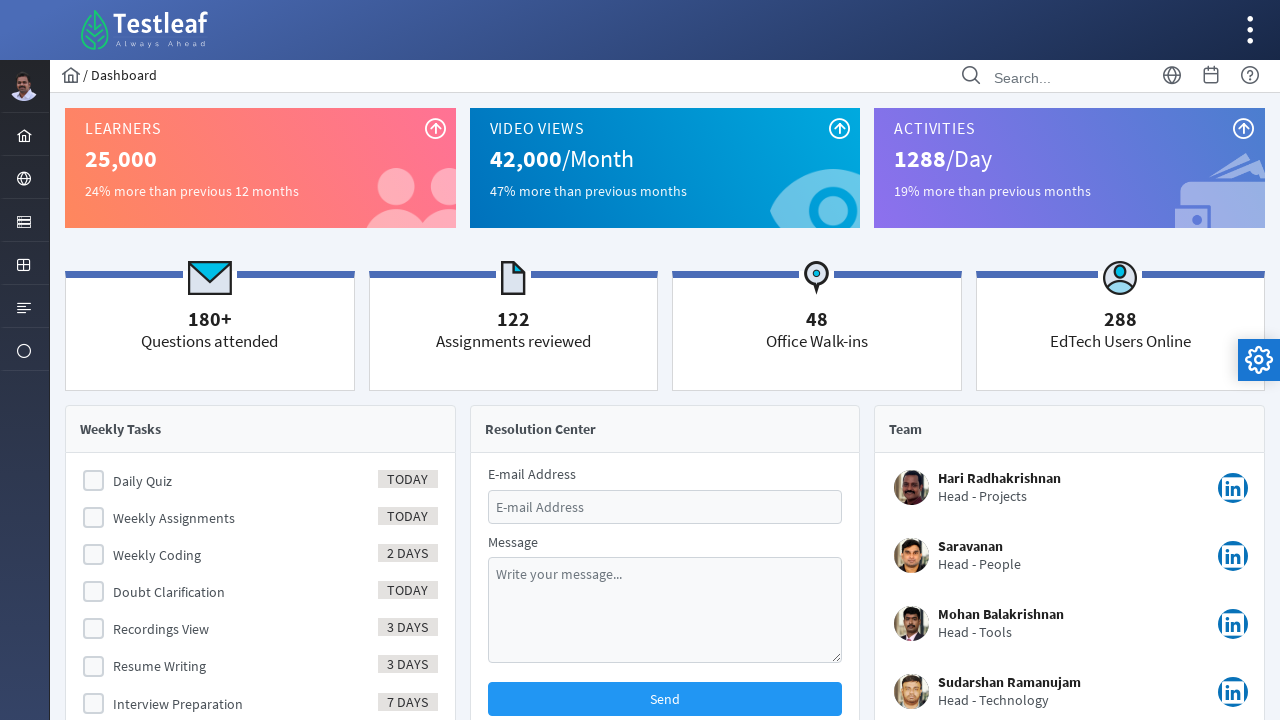

Navigated back to practice page
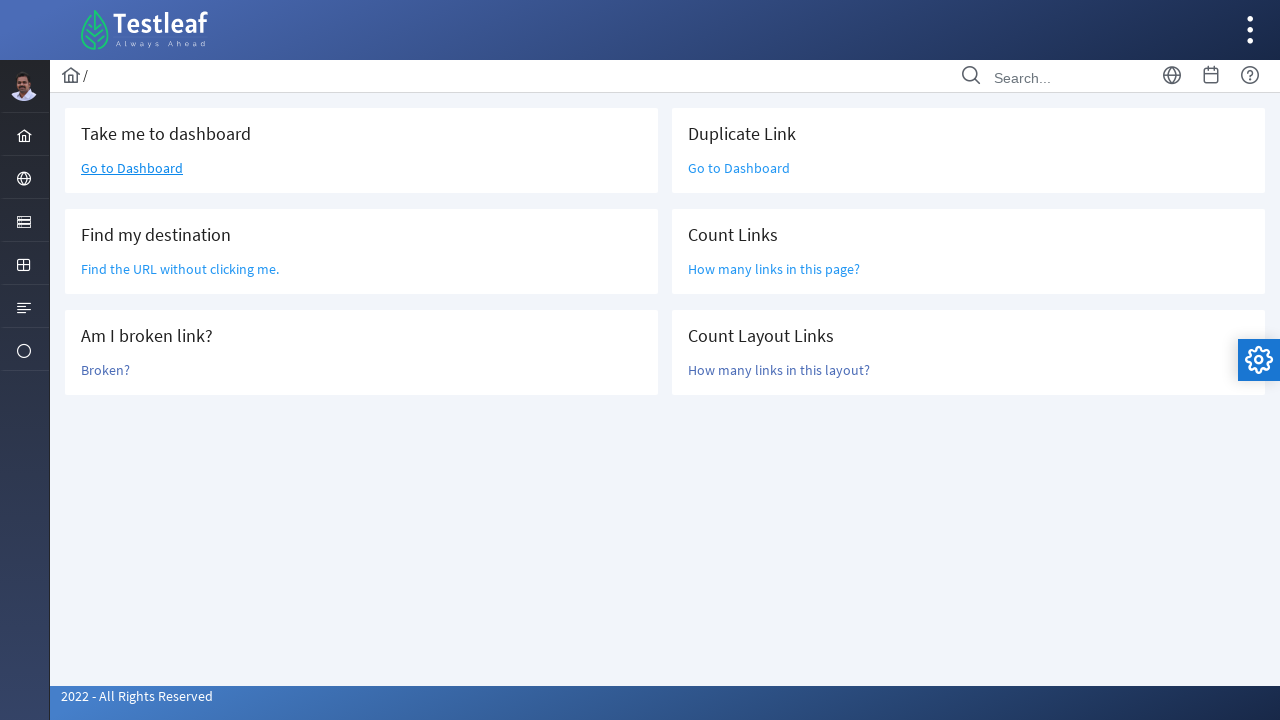

Waited for 'Find the URL' link to be visible
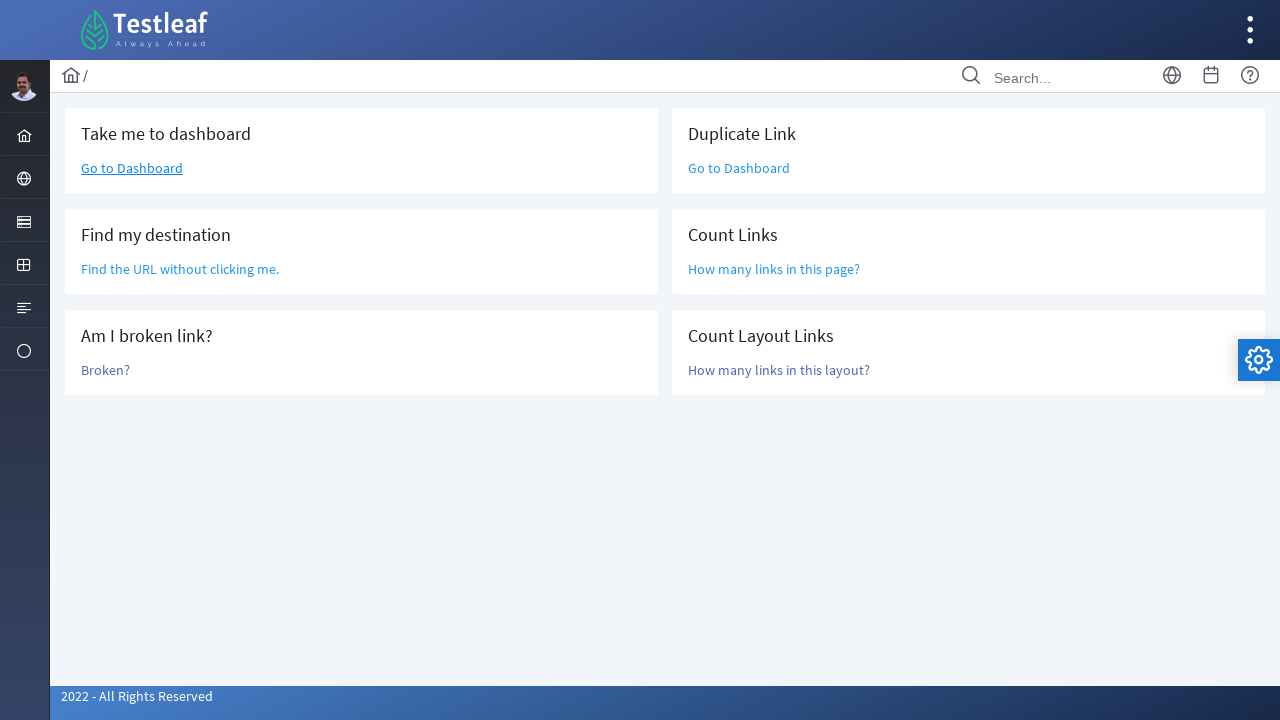

Clicked 'Broken?' link to test for broken link at (106, 370) on a:has-text('Broken?')
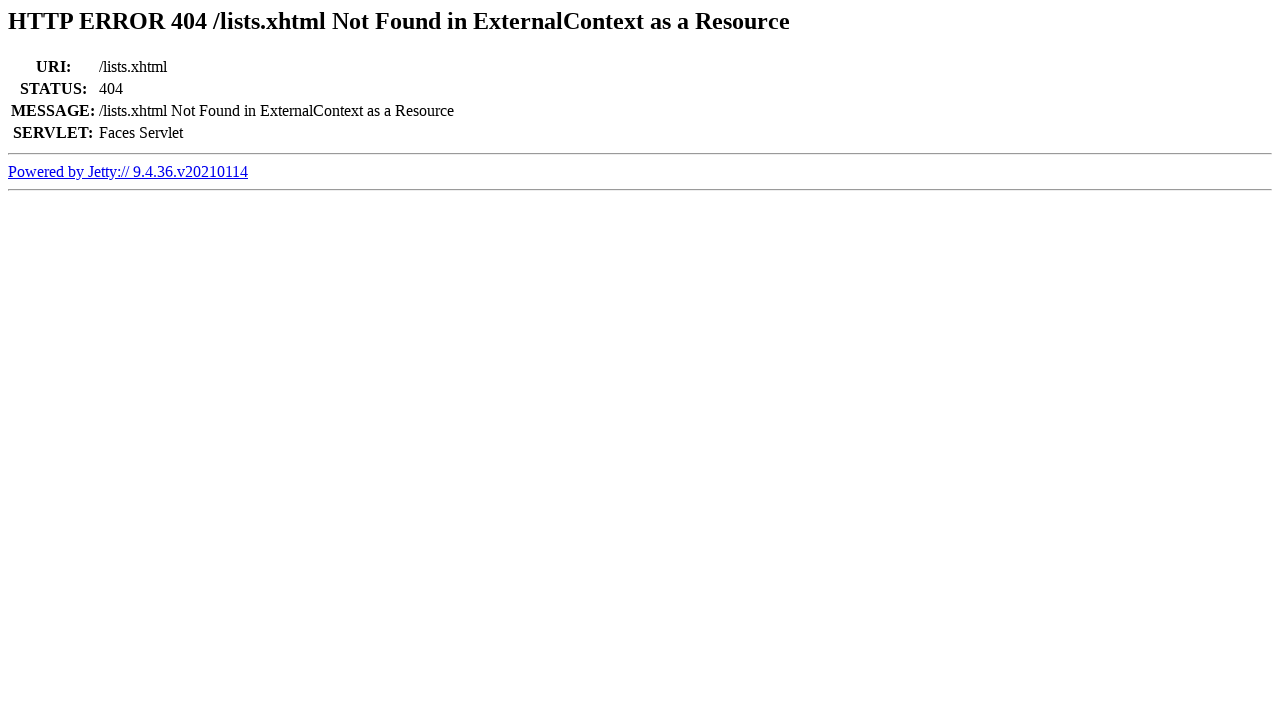

Navigated back to practice page from broken link test
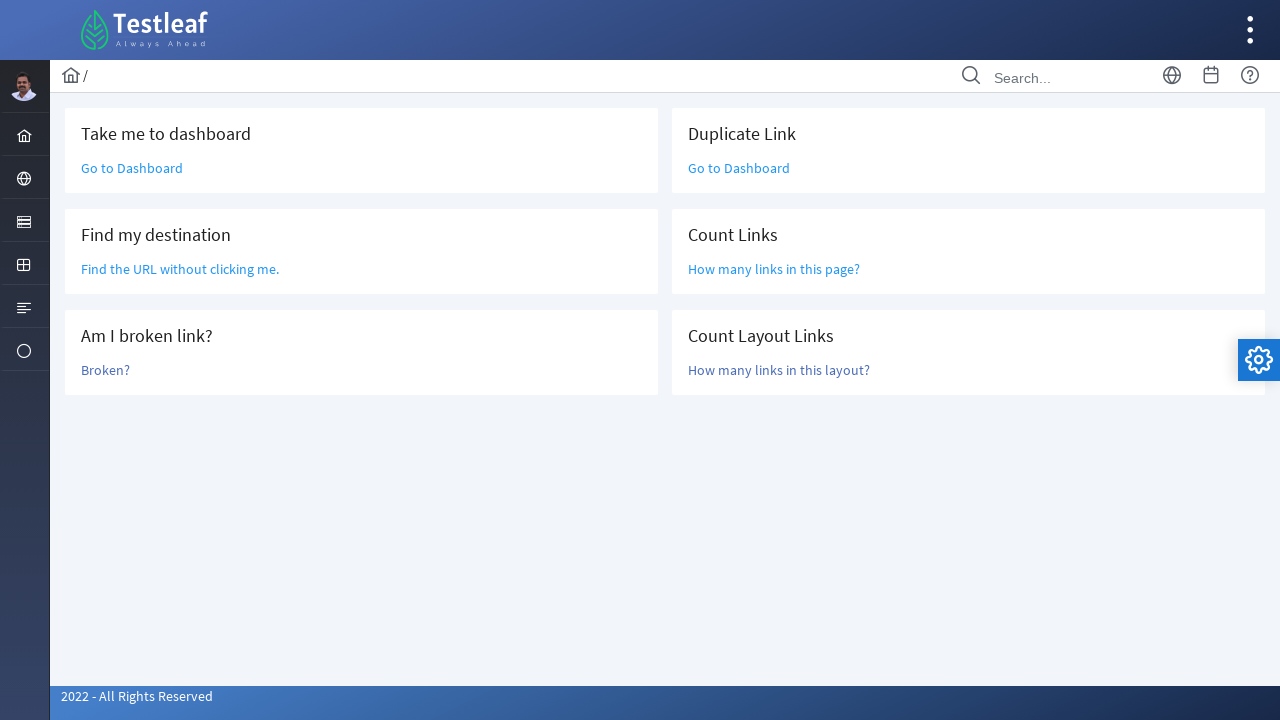

Waited for layout main content section to be visible
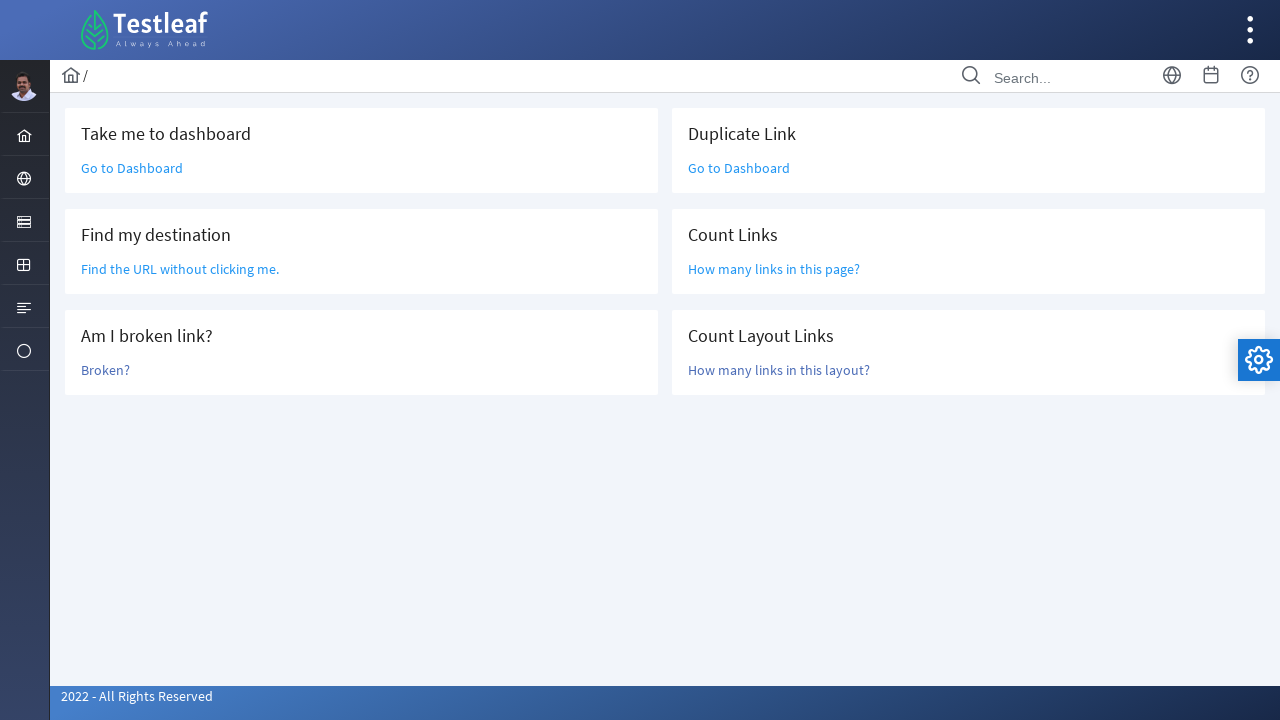

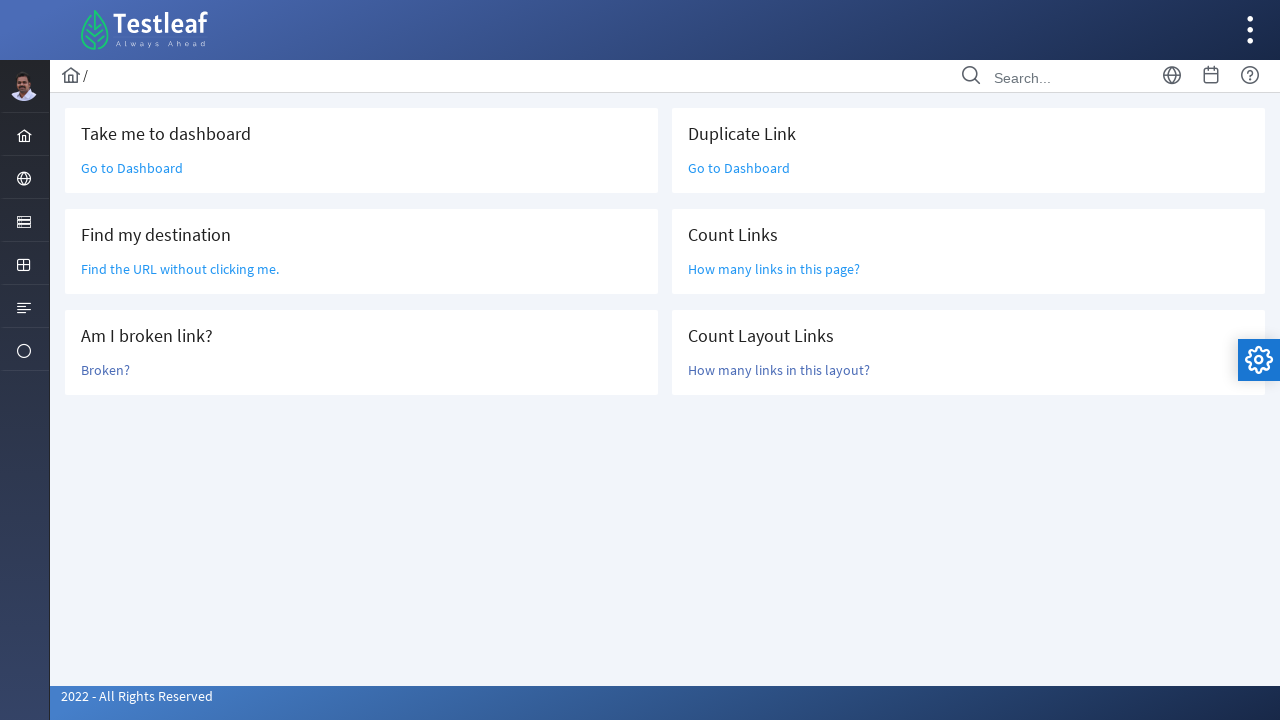